Tests a personal data form by filling in all fields except zip code, submitting the form, and verifying field validation colors

Starting URL: https://bonigarcia.dev/selenium-webdriver-java/data-types.html

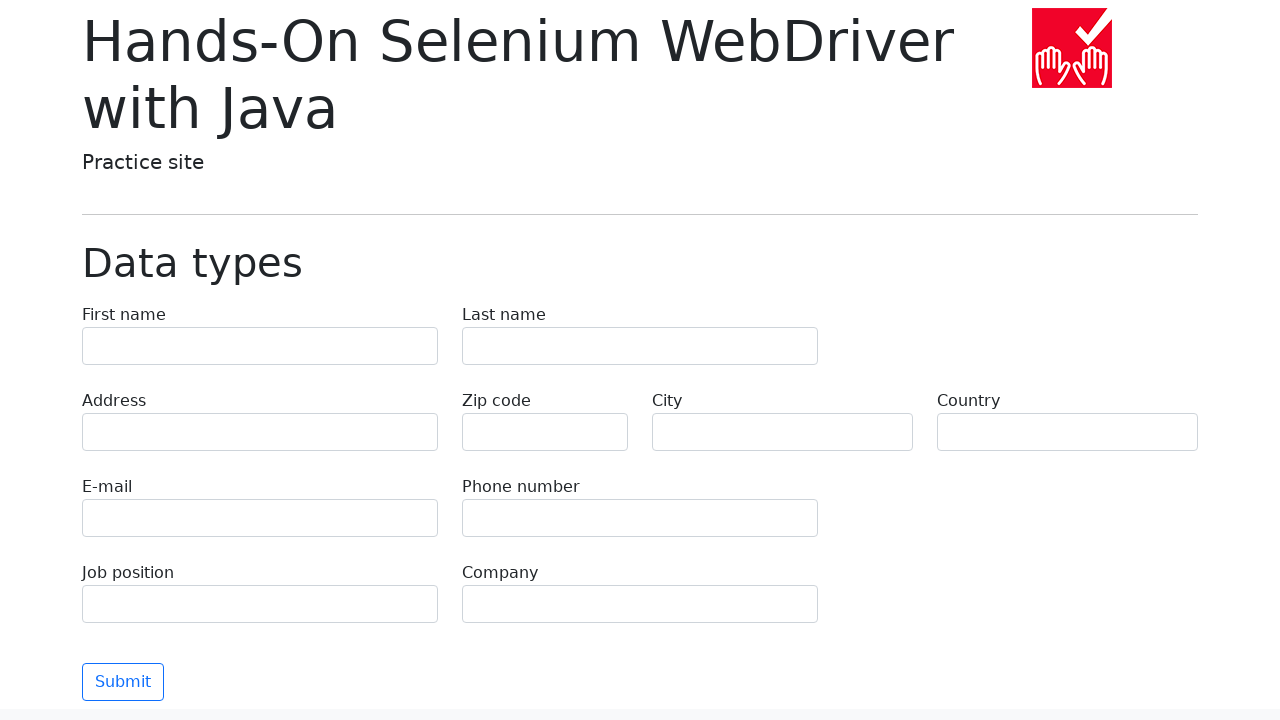

Filled first name field with 'John' on input[name="first-name"]
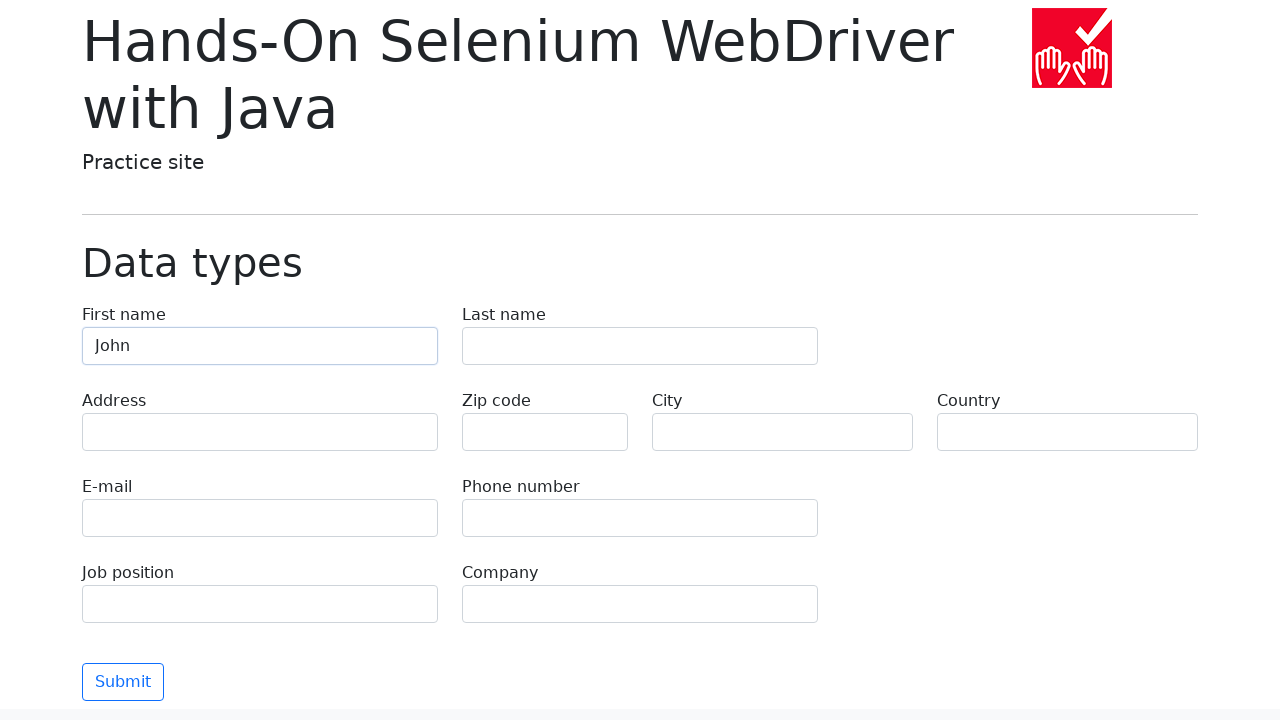

Filled last name field with 'Smith' on input[name="last-name"]
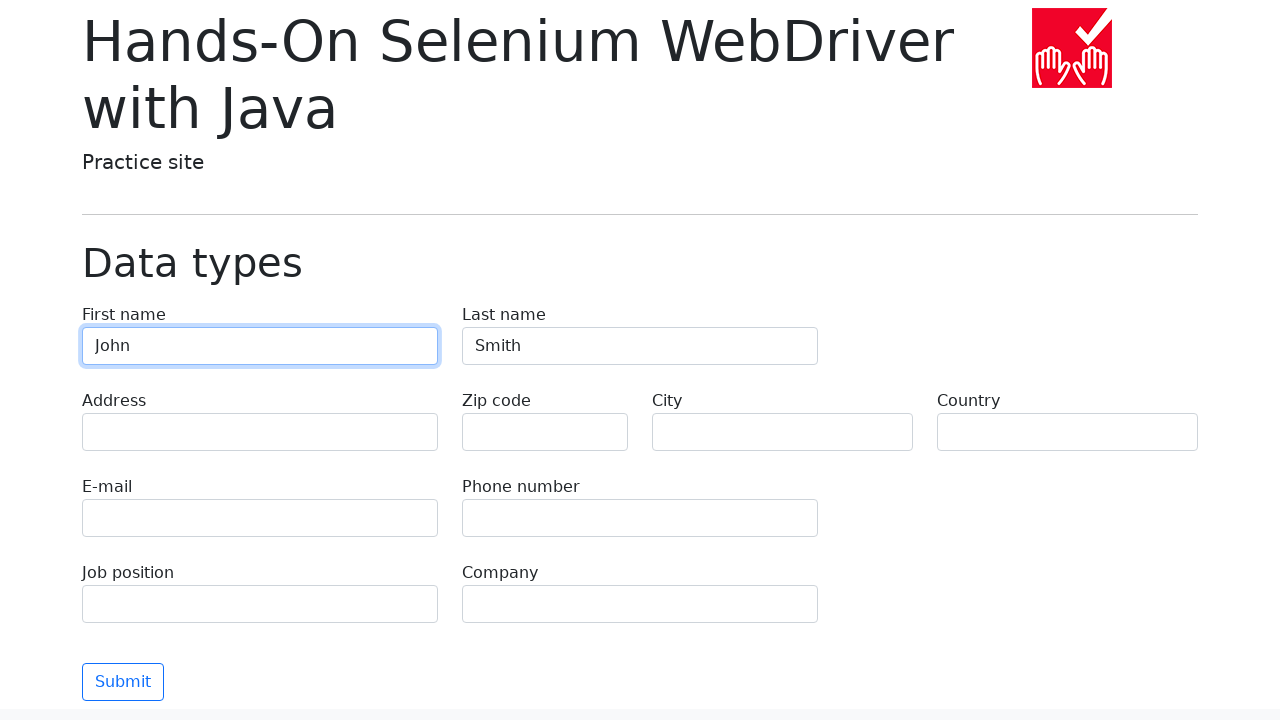

Filled address field with '123 Main Street' on input[name="address"]
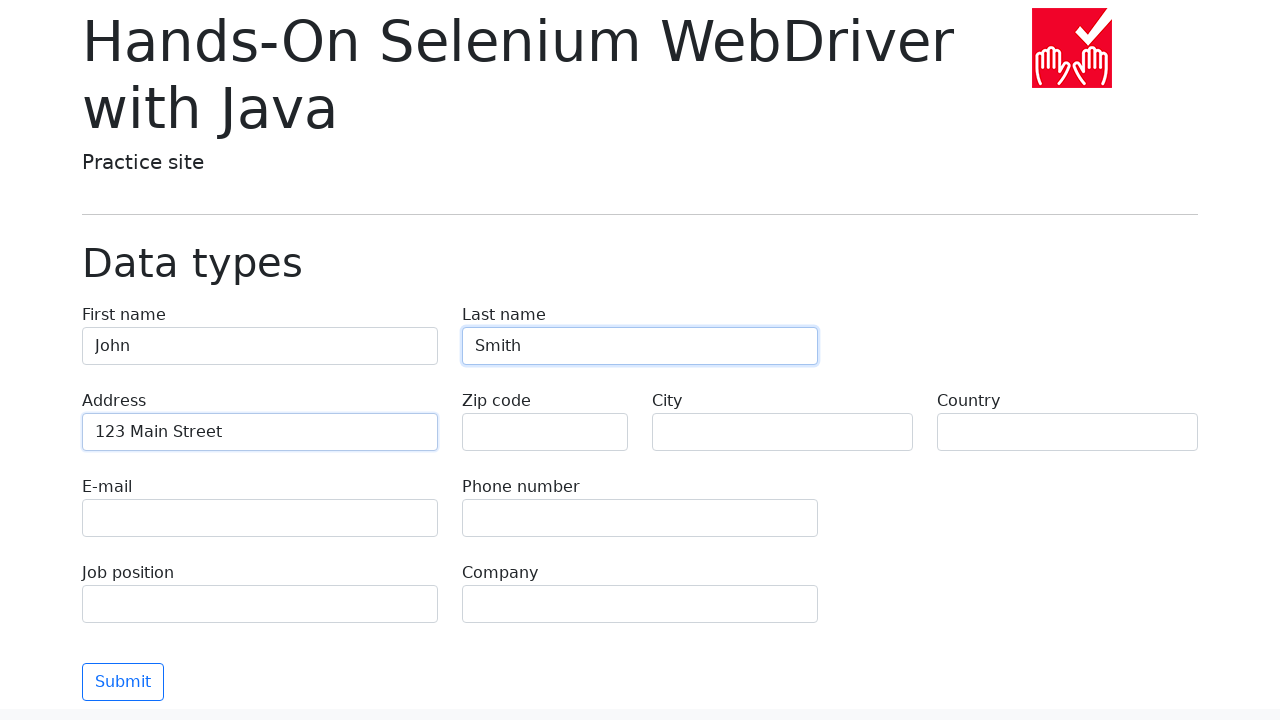

Filled email field with 'john.smith@example.com' on input[name="e-mail"]
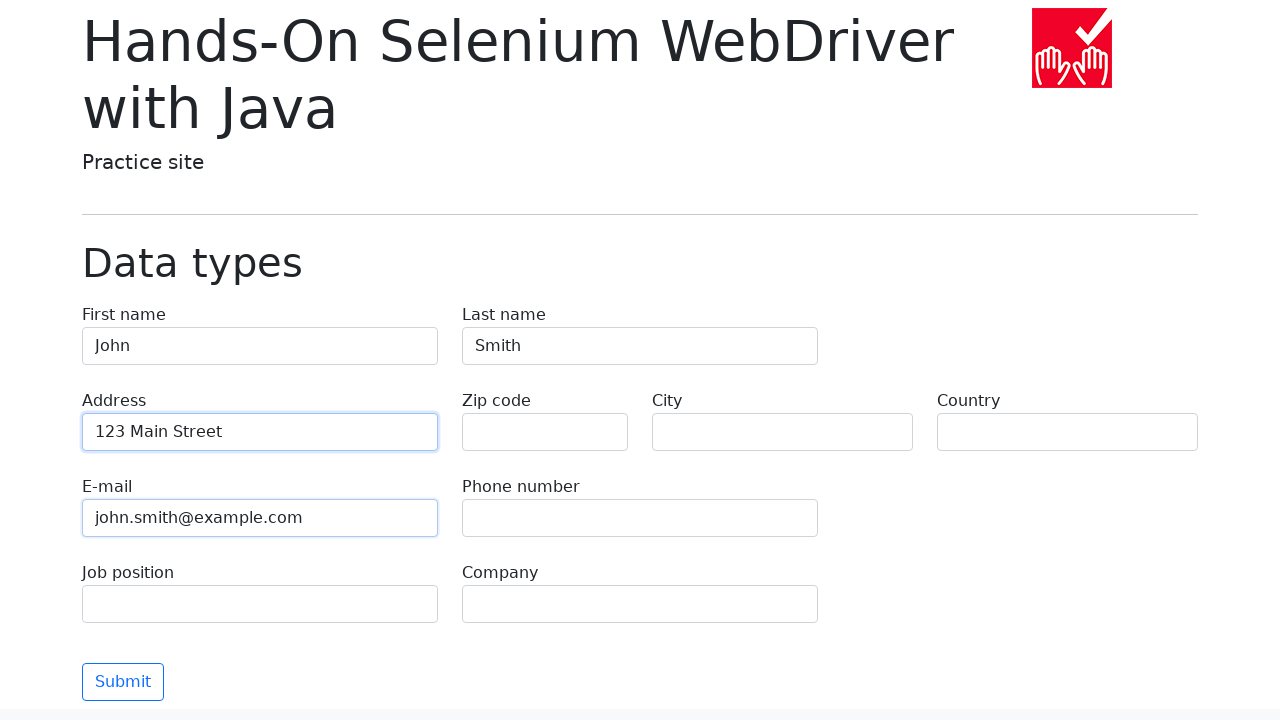

Filled phone field with '5551234567' on input[name="phone"]
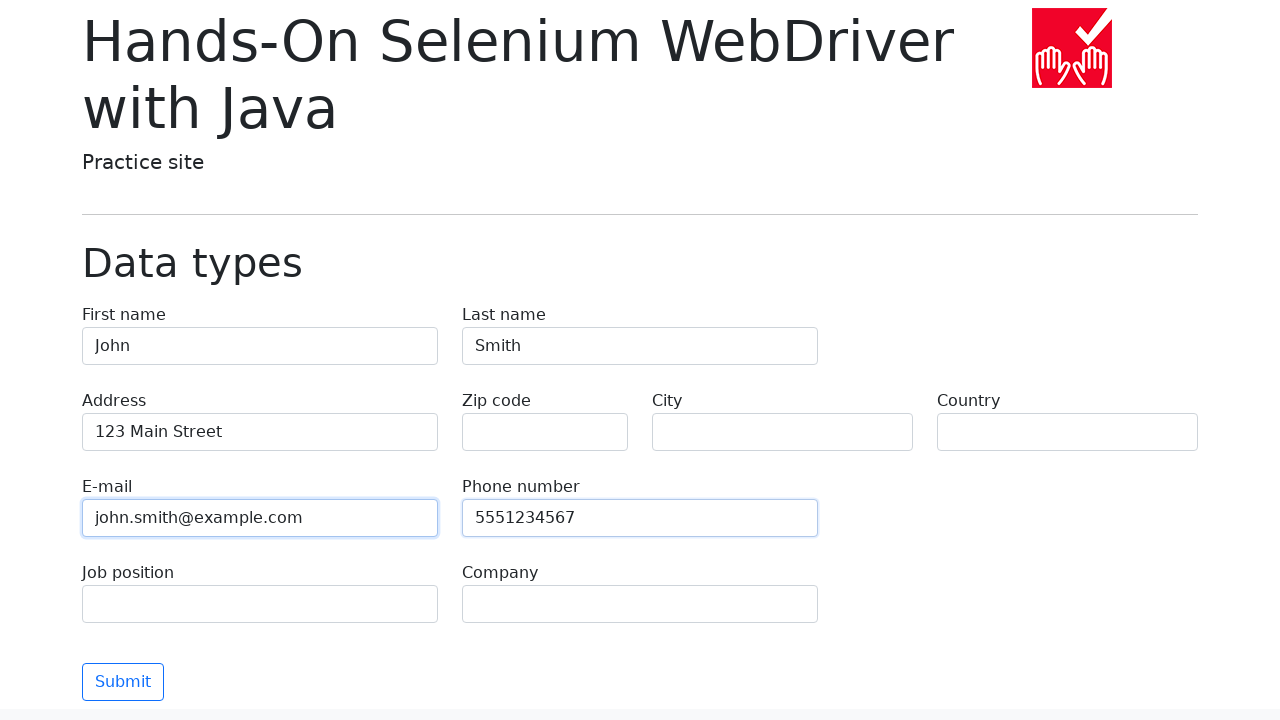

Cleared zip code field to leave it empty for validation testing on input[name="zip-code"]
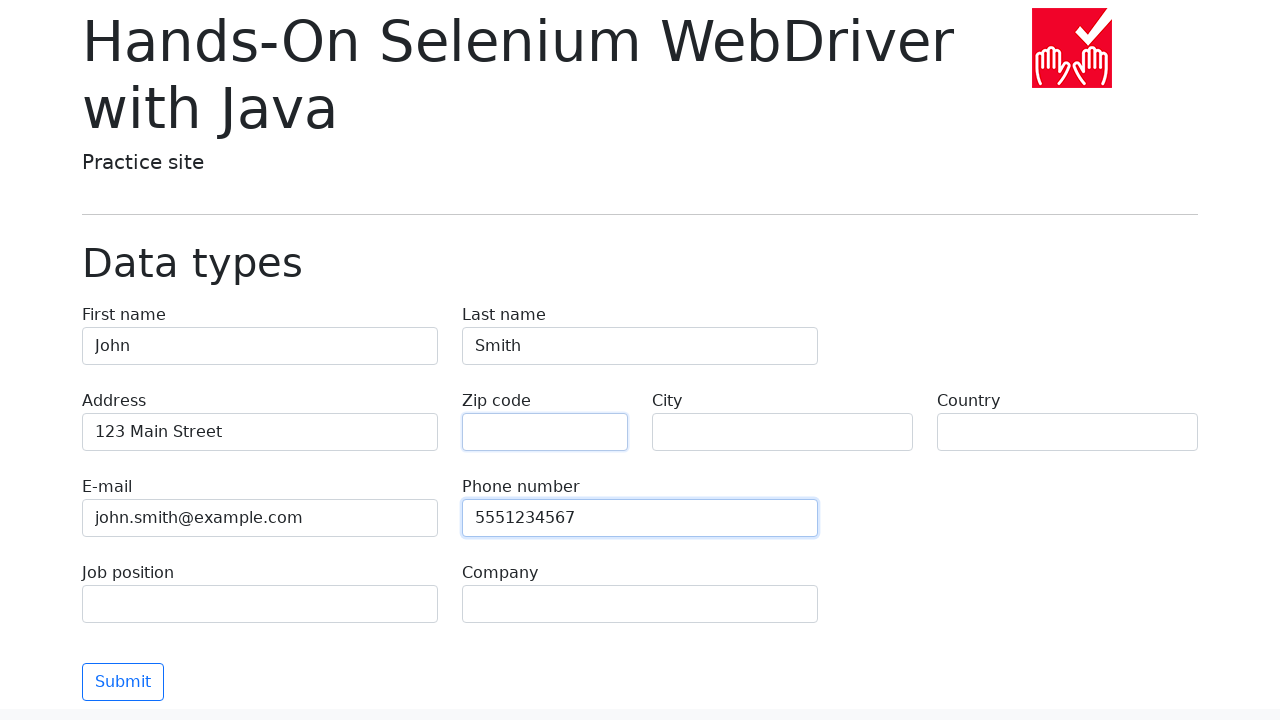

Filled city field with 'New York' on input[name="city"]
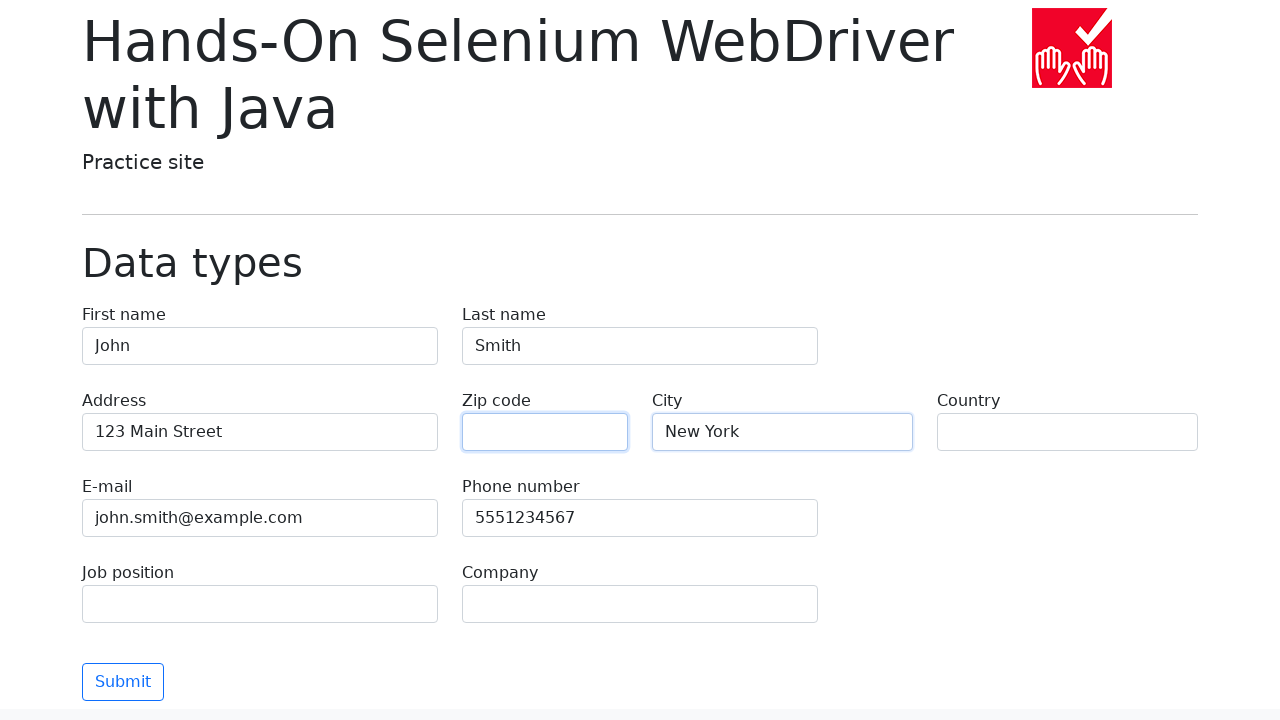

Filled country field with 'United States' on input[name="country"]
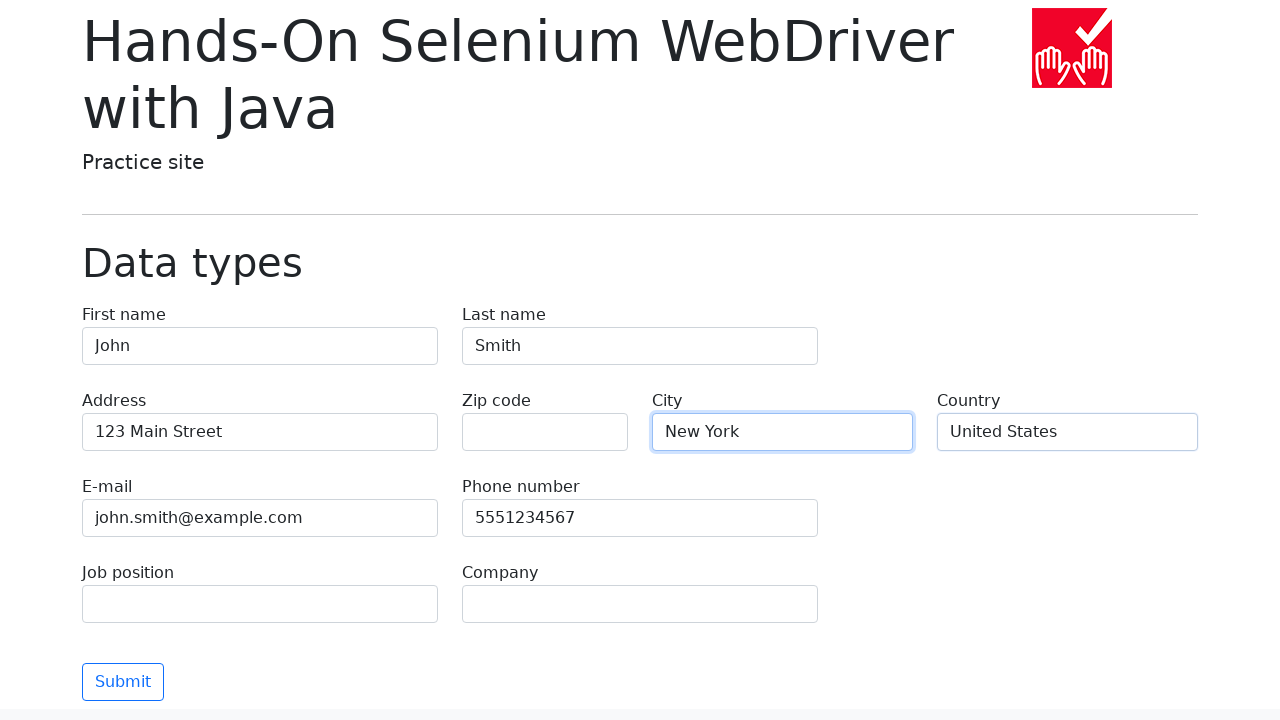

Filled job position field with 'Software Engineer' on input[name="job-position"]
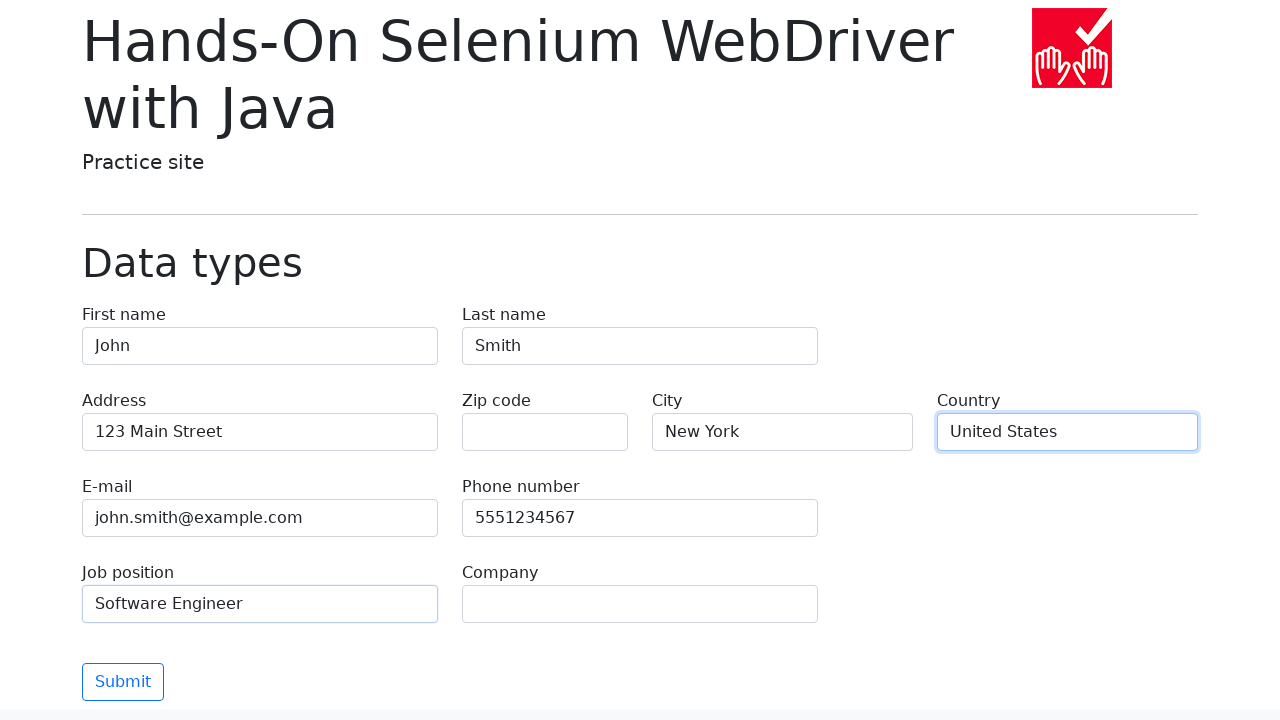

Filled company field with 'Tech Solutions Inc' on input[name="company"]
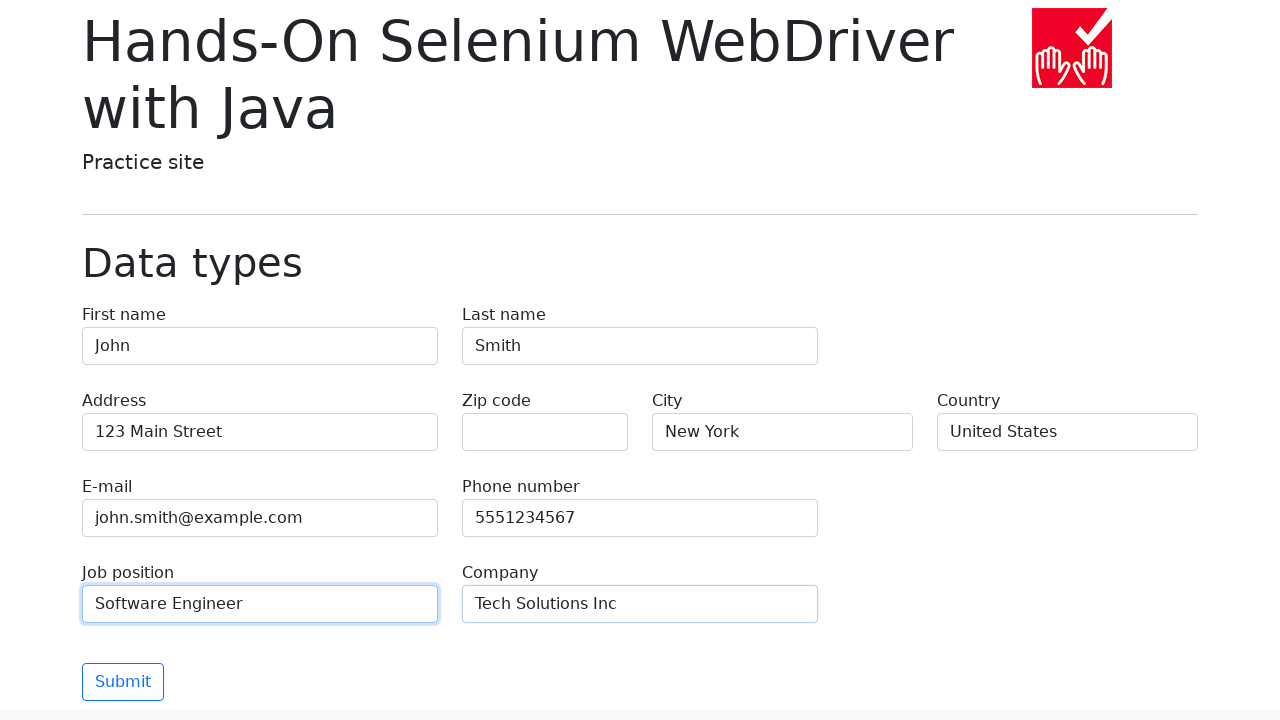

Clicked submit button to submit the form at (123, 682) on button.btn
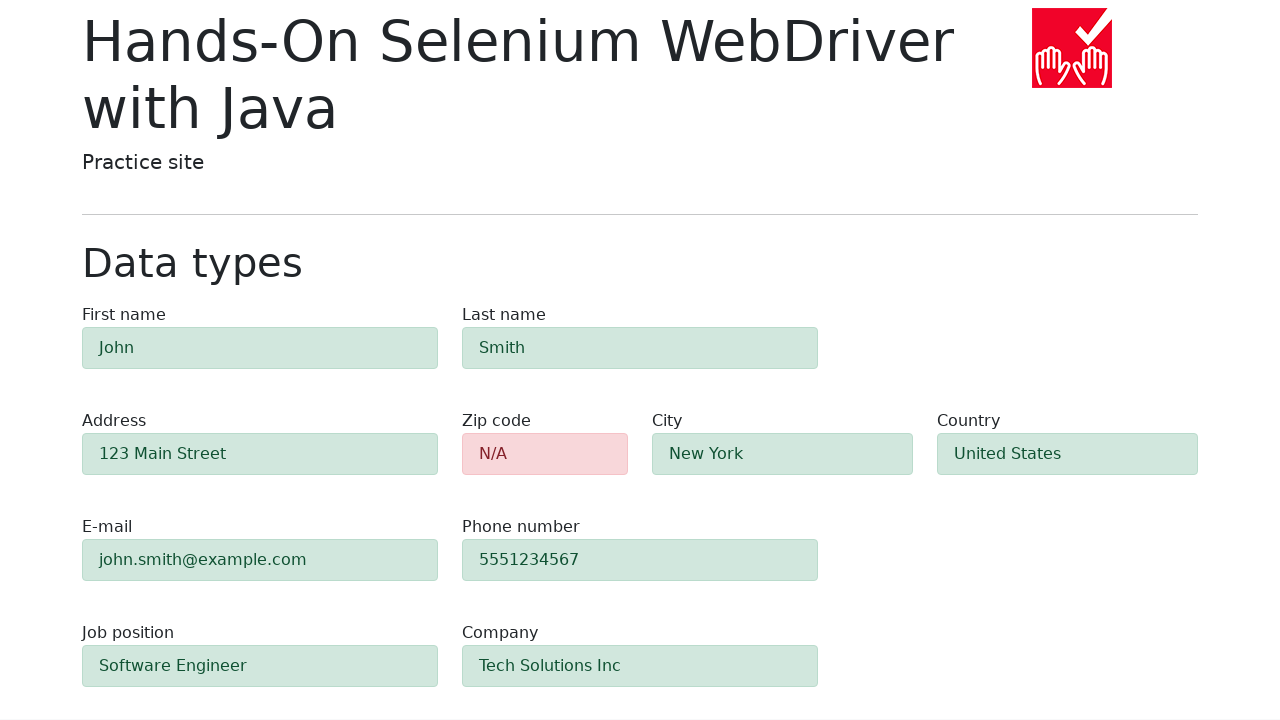

Waited 500ms for form validation to complete
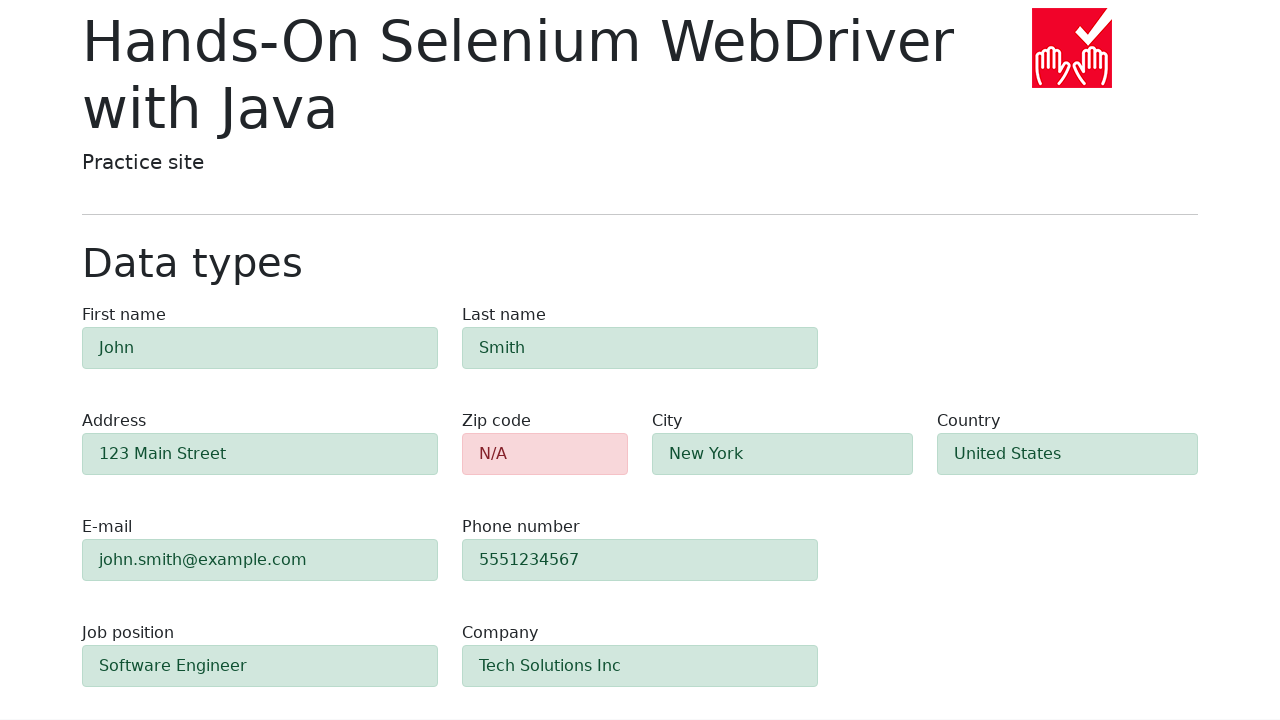

Retrieved computed background color of zip code field: rgb(248, 215, 218)
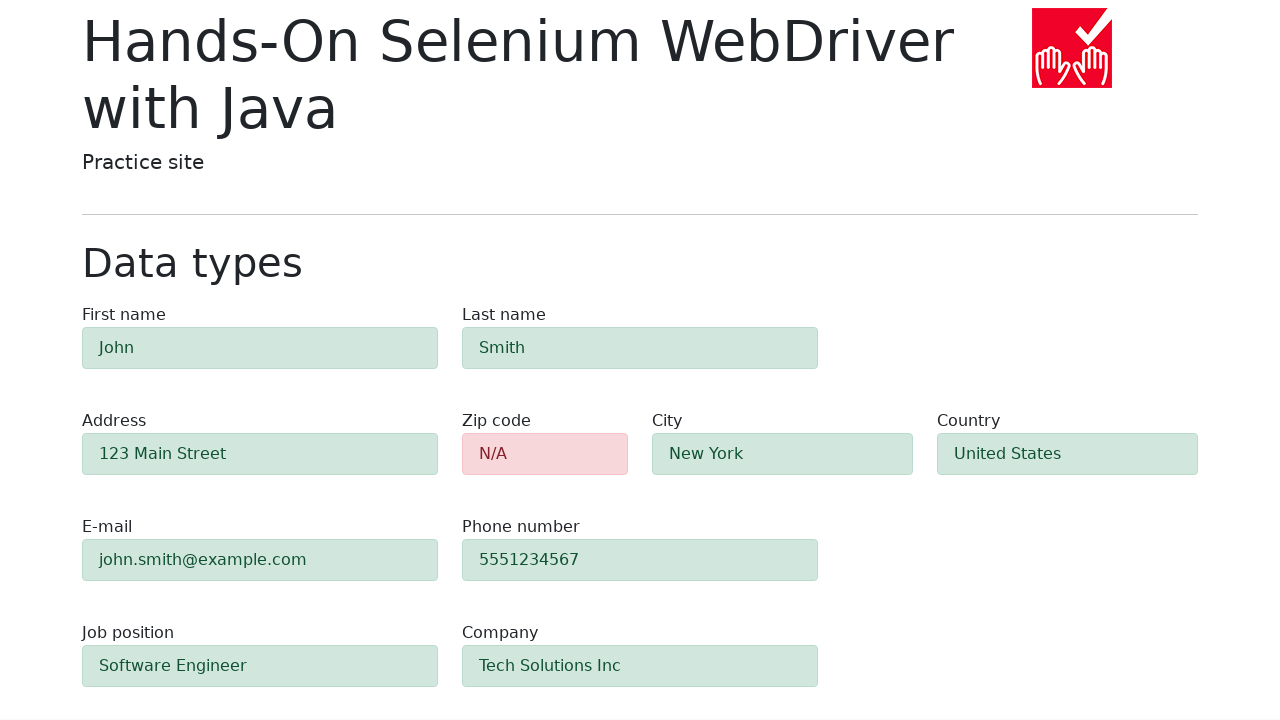

Retrieved computed background color of field #first-name: rgb(209, 231, 221)
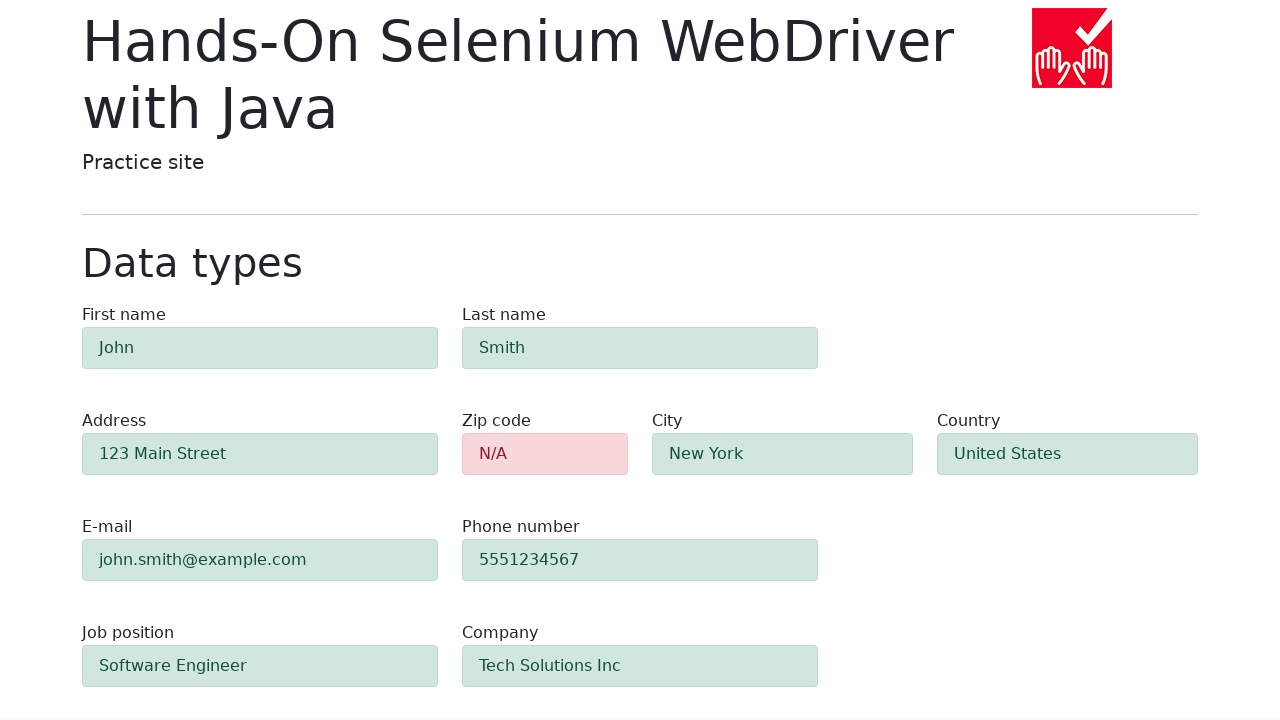

Retrieved computed background color of field #last-name: rgb(209, 231, 221)
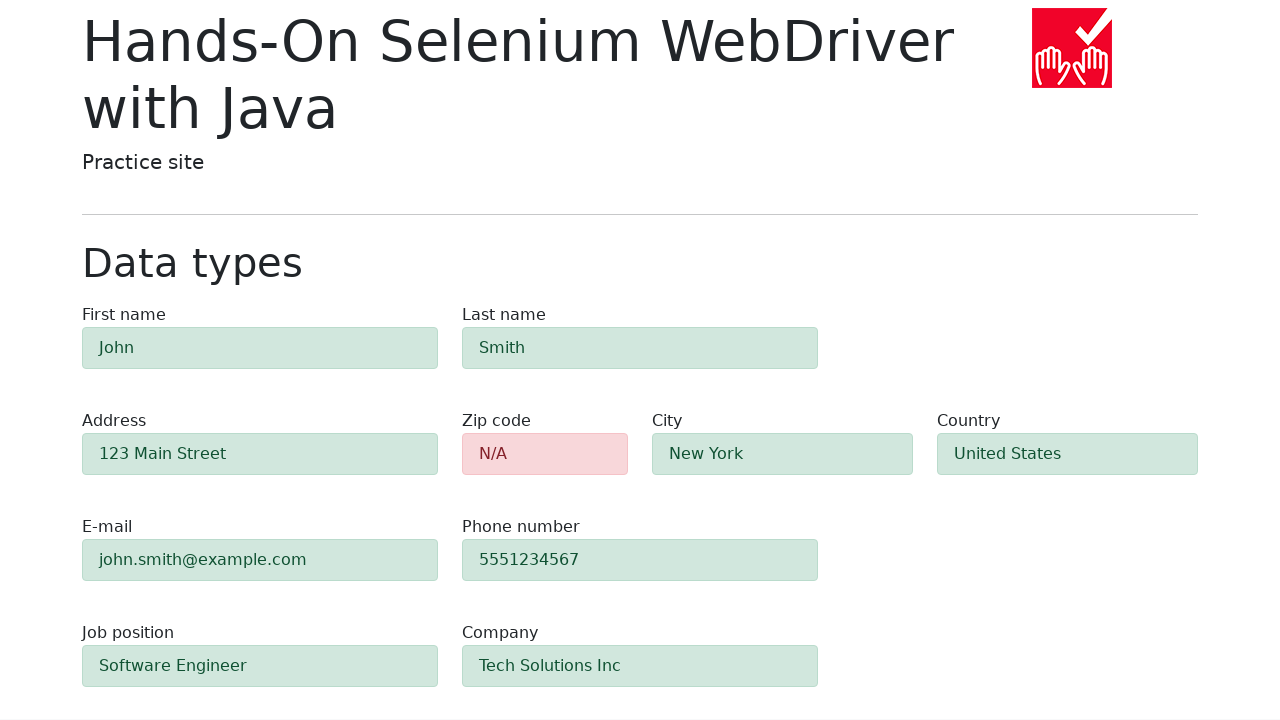

Retrieved computed background color of field #address: rgb(209, 231, 221)
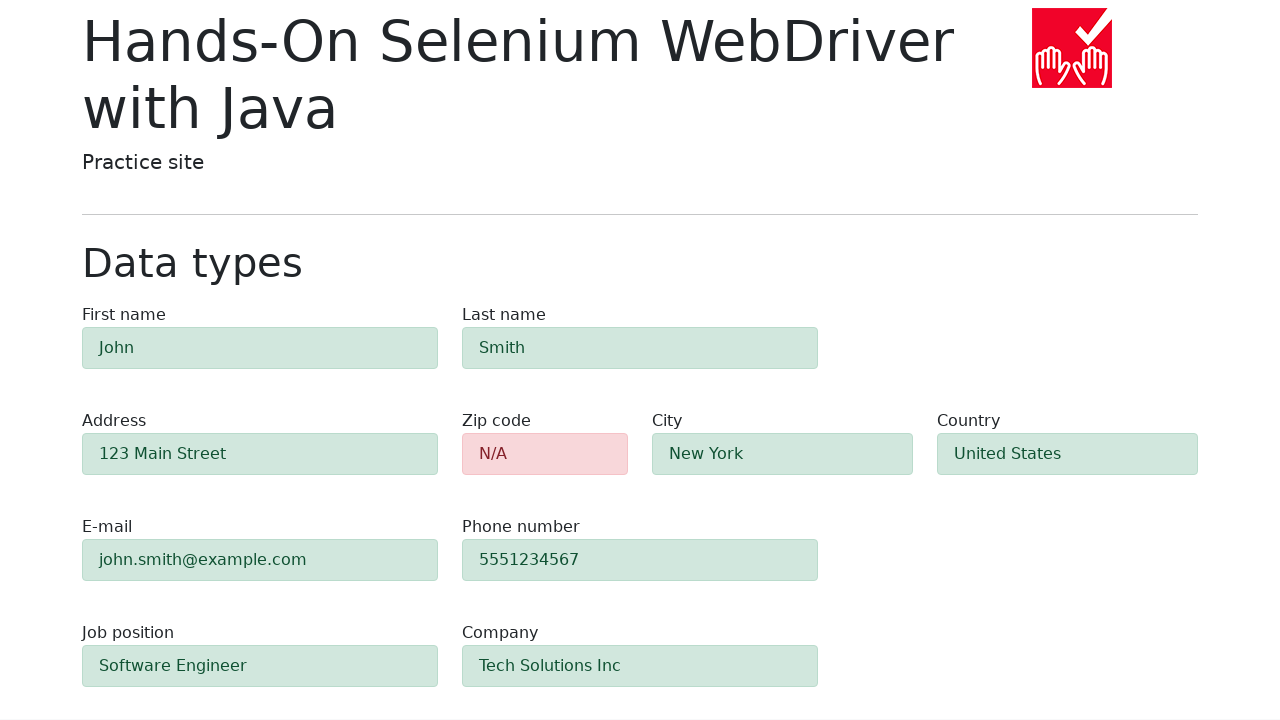

Retrieved computed background color of field #e-mail: rgb(209, 231, 221)
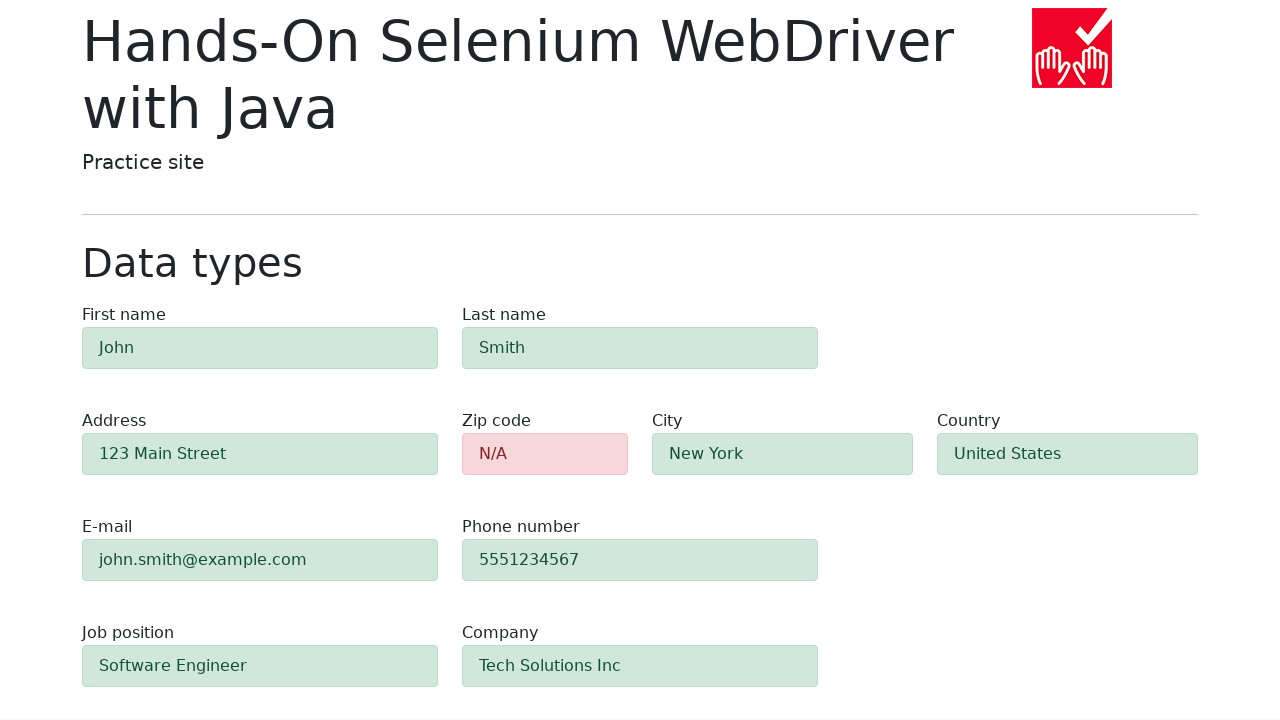

Retrieved computed background color of field #phone: rgb(209, 231, 221)
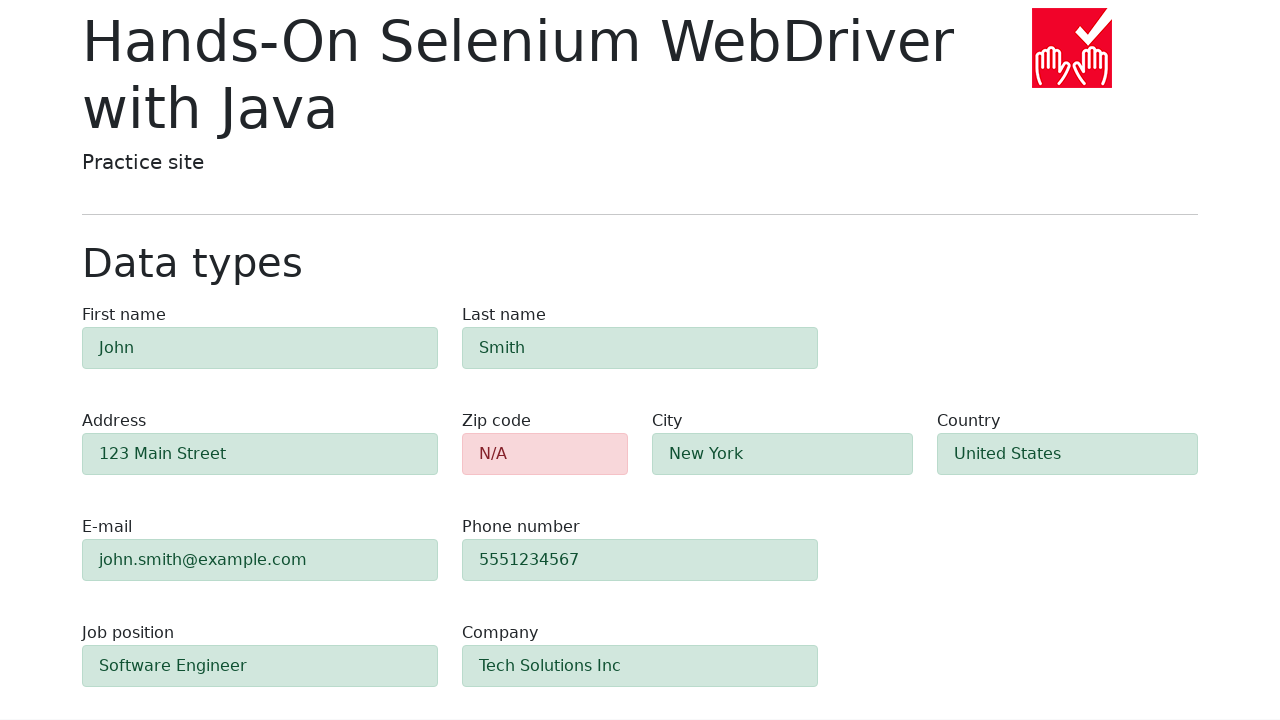

Retrieved computed background color of field #city: rgb(209, 231, 221)
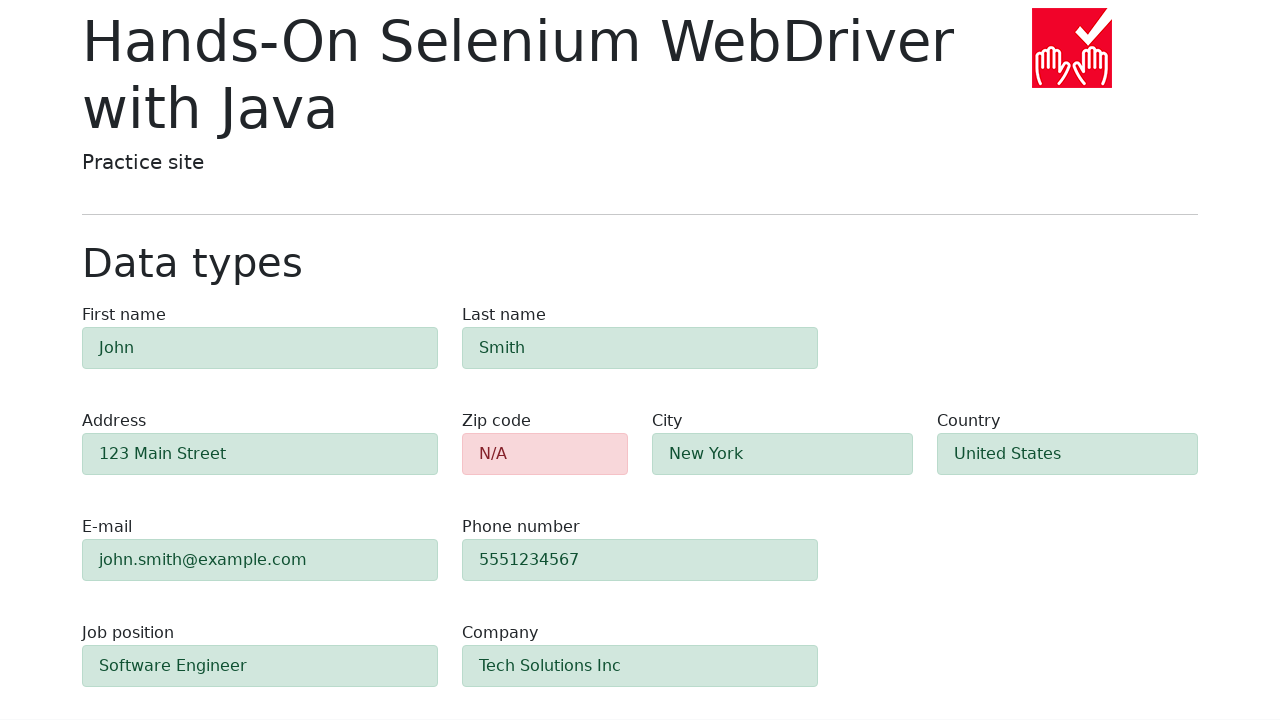

Retrieved computed background color of field #country: rgb(209, 231, 221)
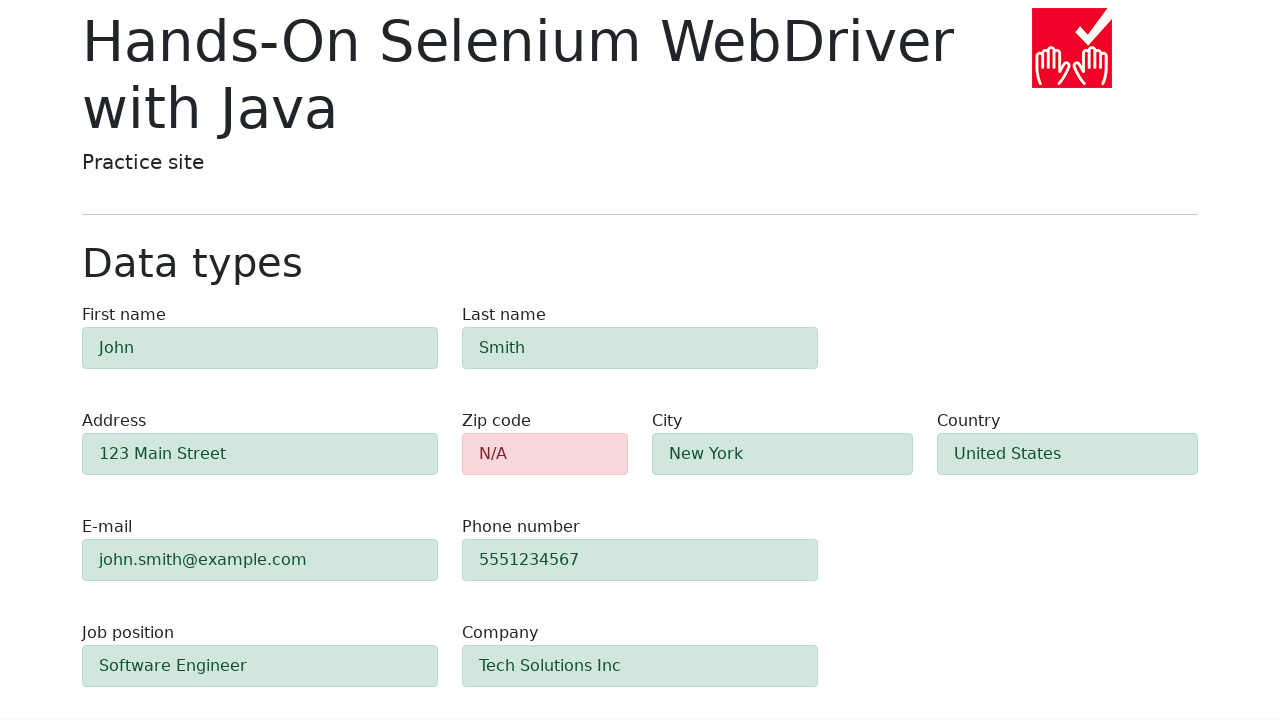

Retrieved computed background color of field #job-position: rgb(209, 231, 221)
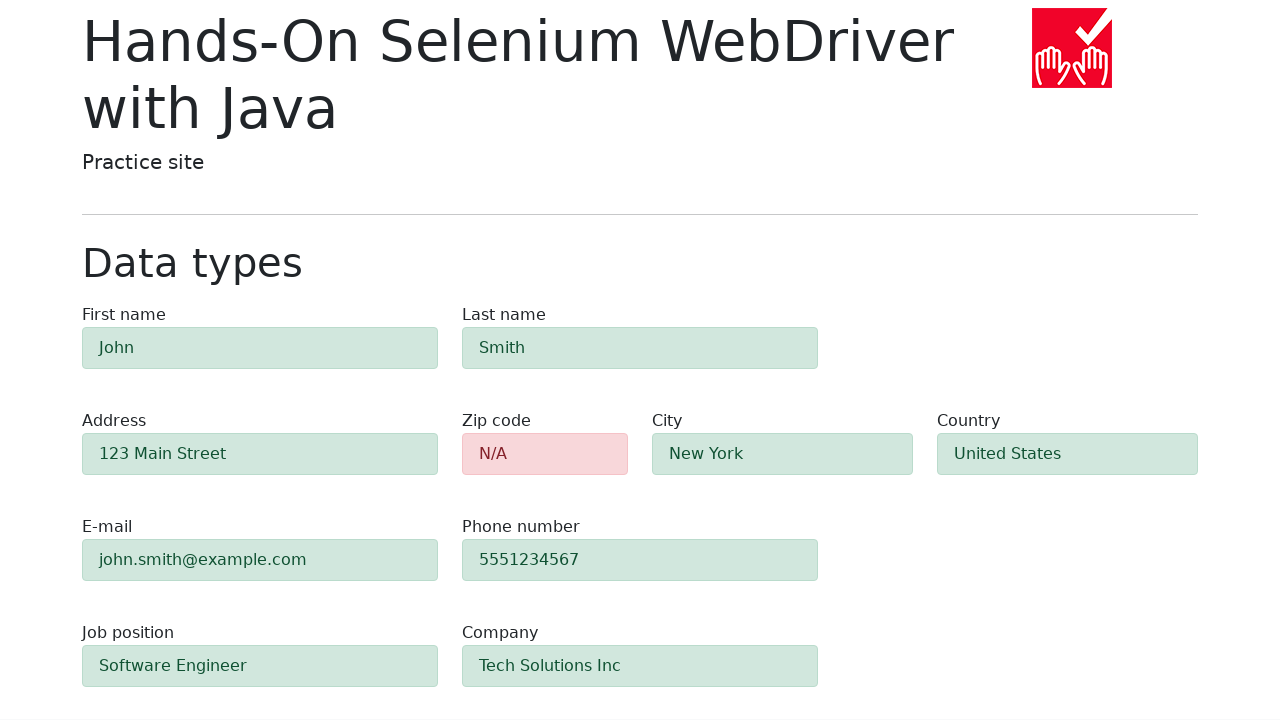

Retrieved computed background color of field #company: rgb(209, 231, 221)
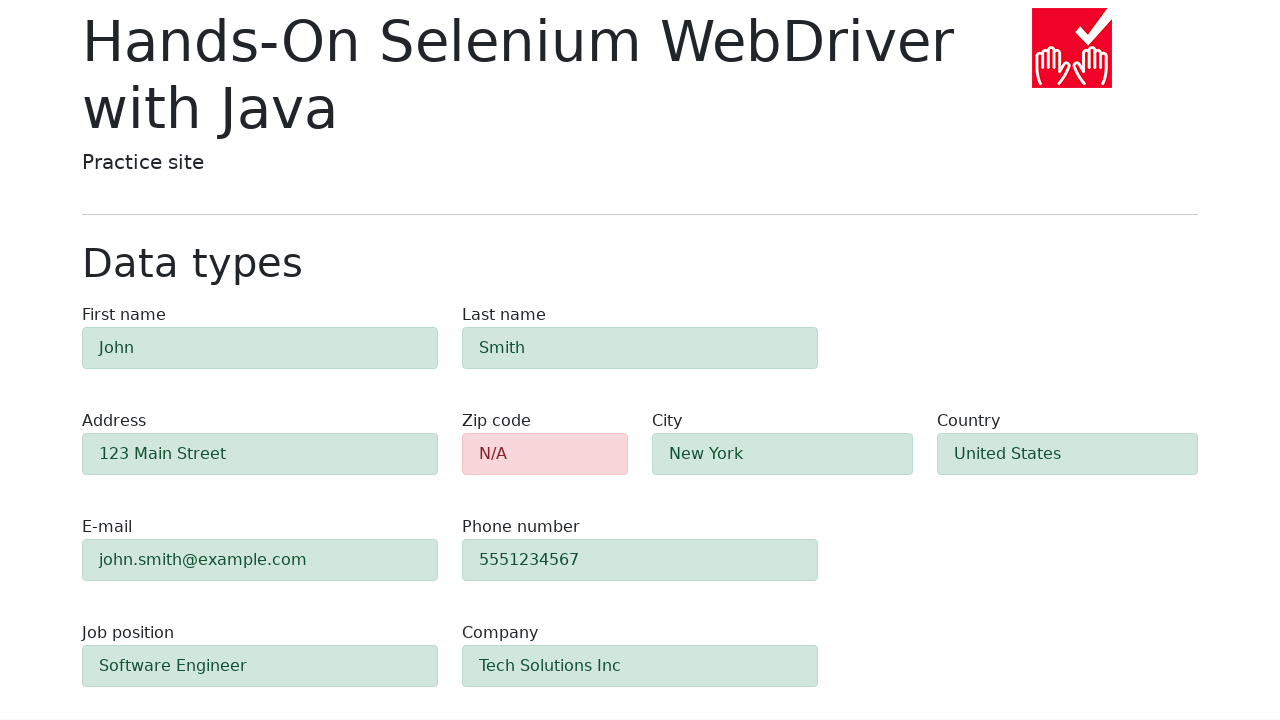

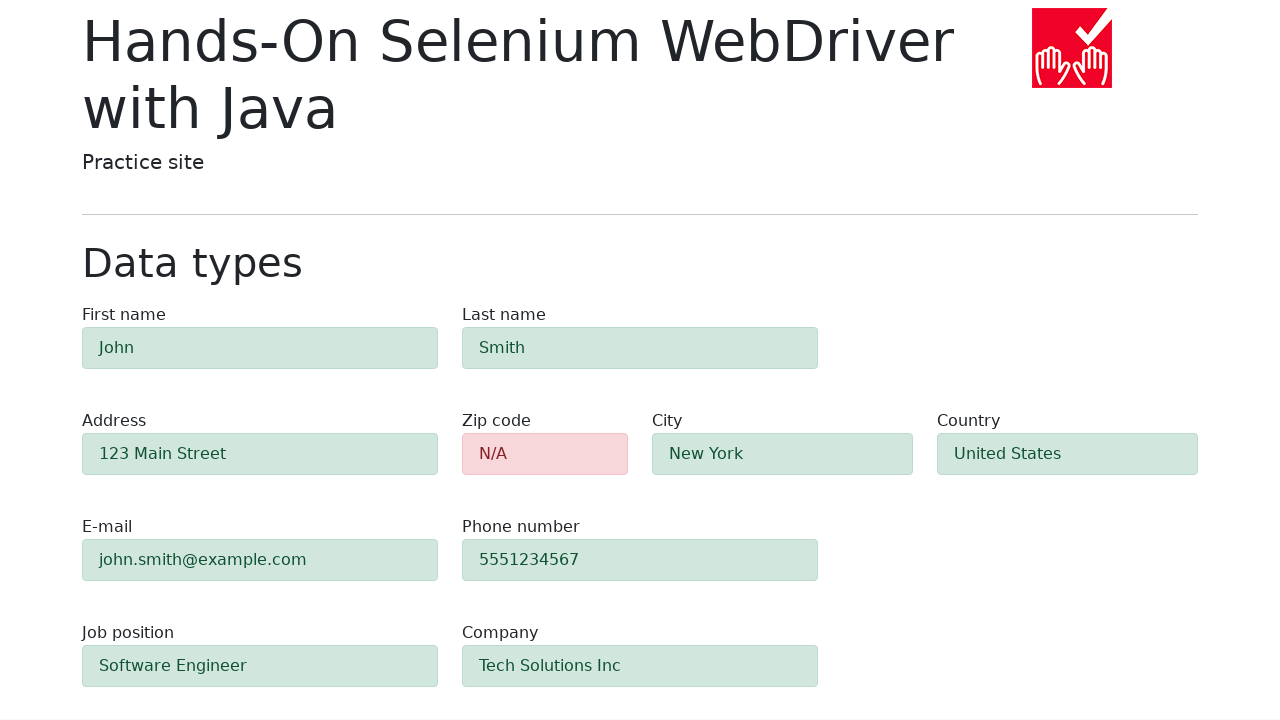